Tests browser window handling by clicking a button that opens a new window, switching to the child window to verify its content, closing it, and returning to the parent window.

Starting URL: https://demoqa.com/browser-windows

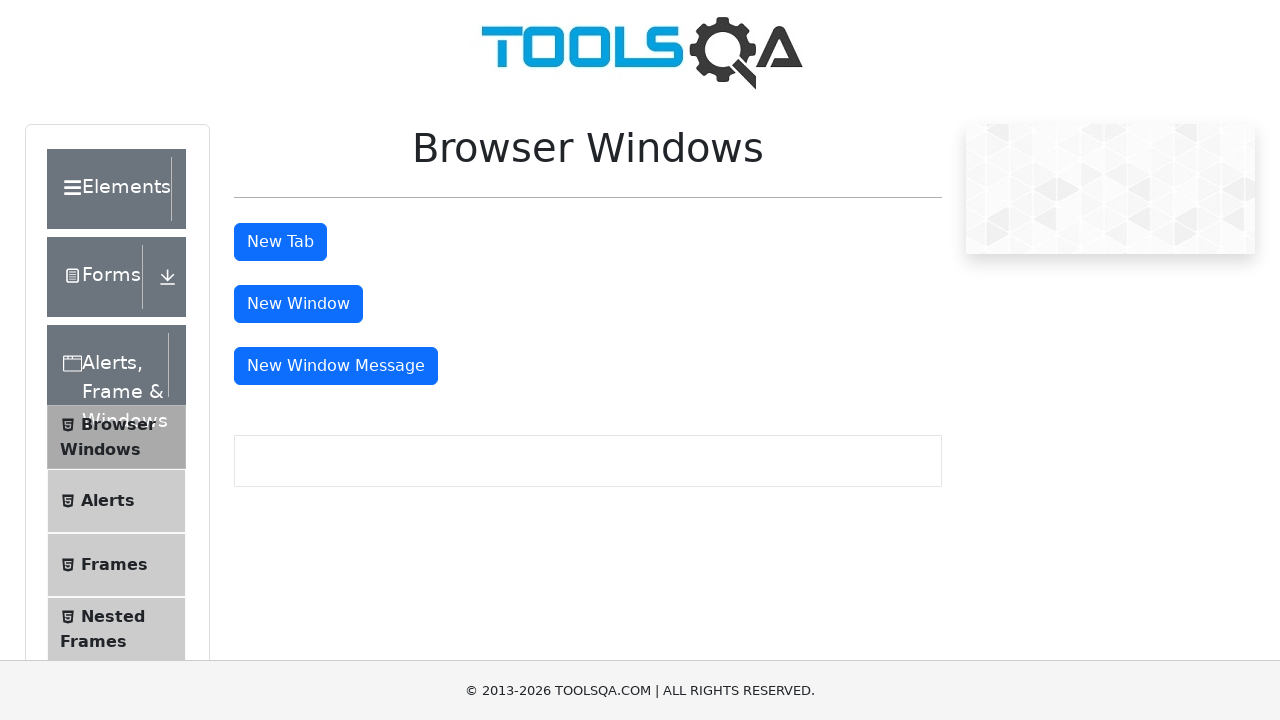

Refreshed the page to load https://demoqa.com/browser-windows
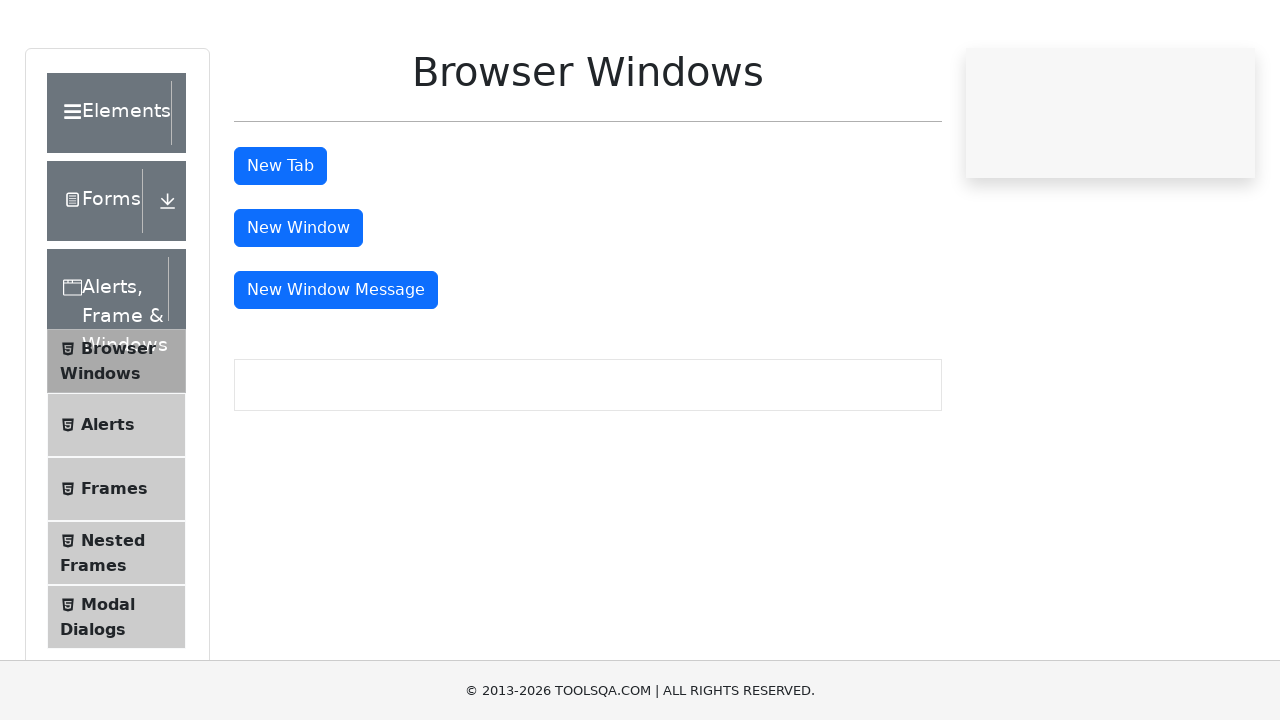

Scrolled to 'New Window' button into view
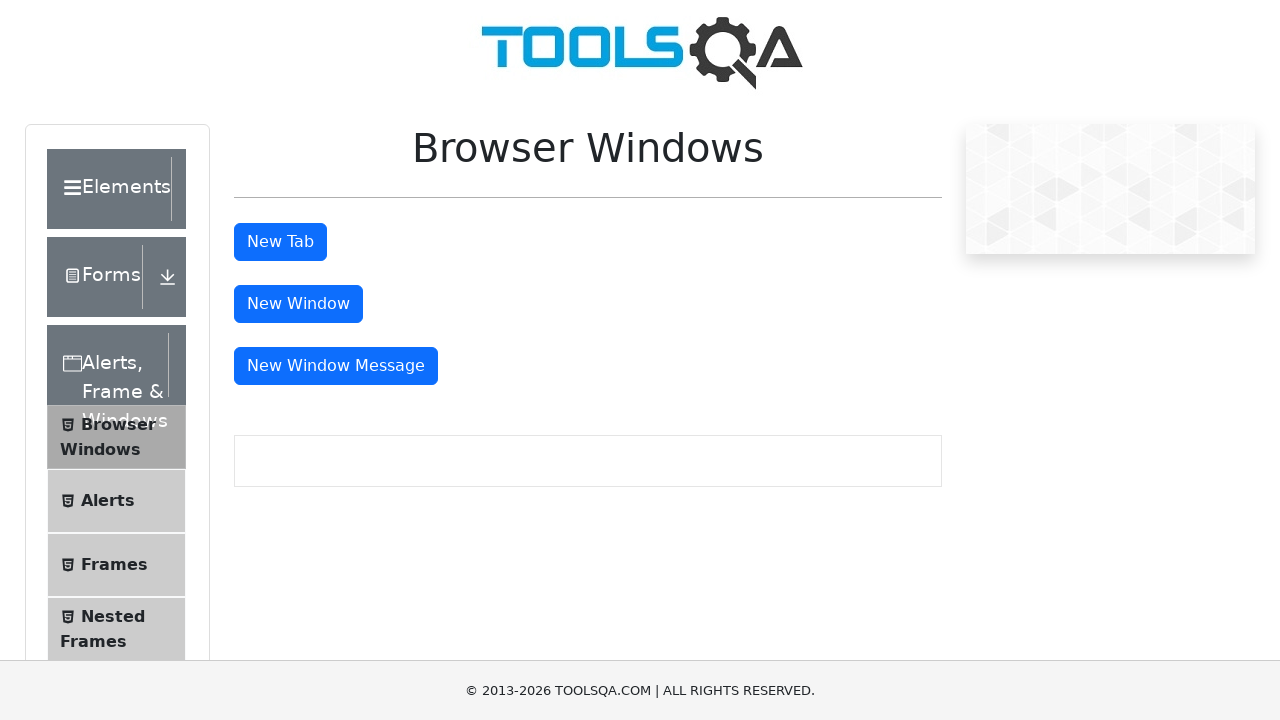

Clicked 'New Window' button to open child window at (298, 304) on #windowButton
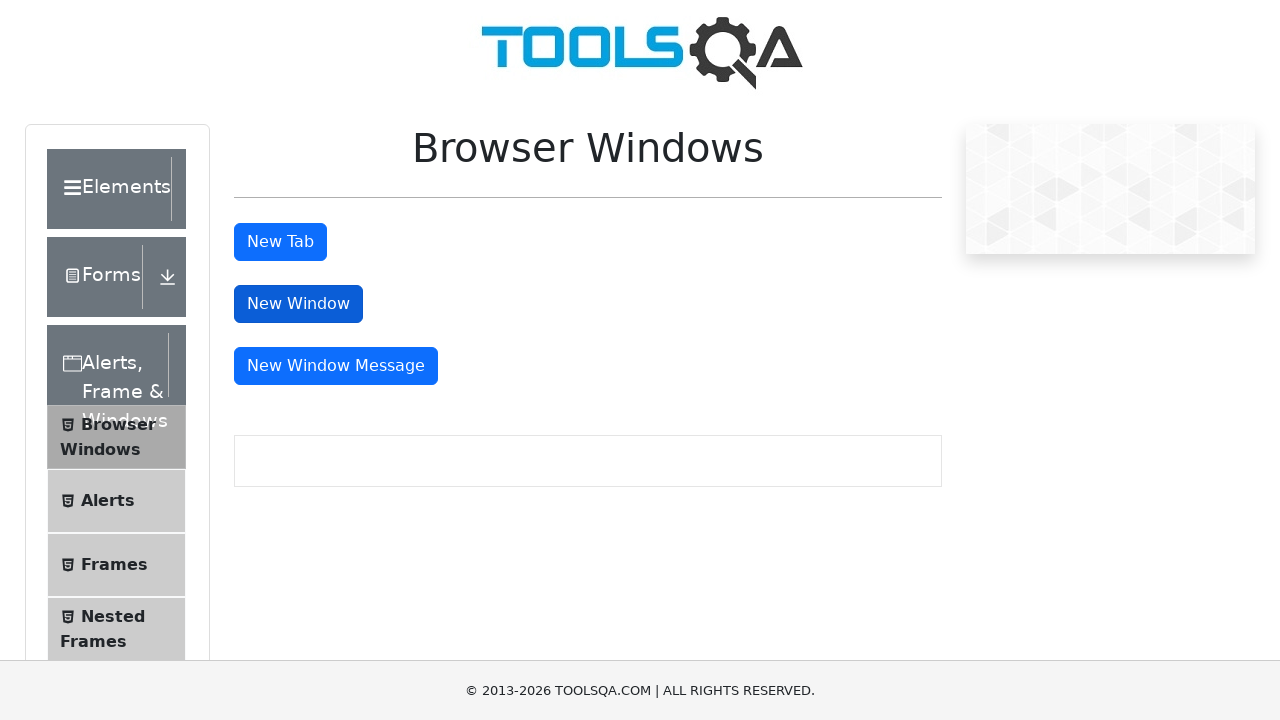

Captured new child window page object
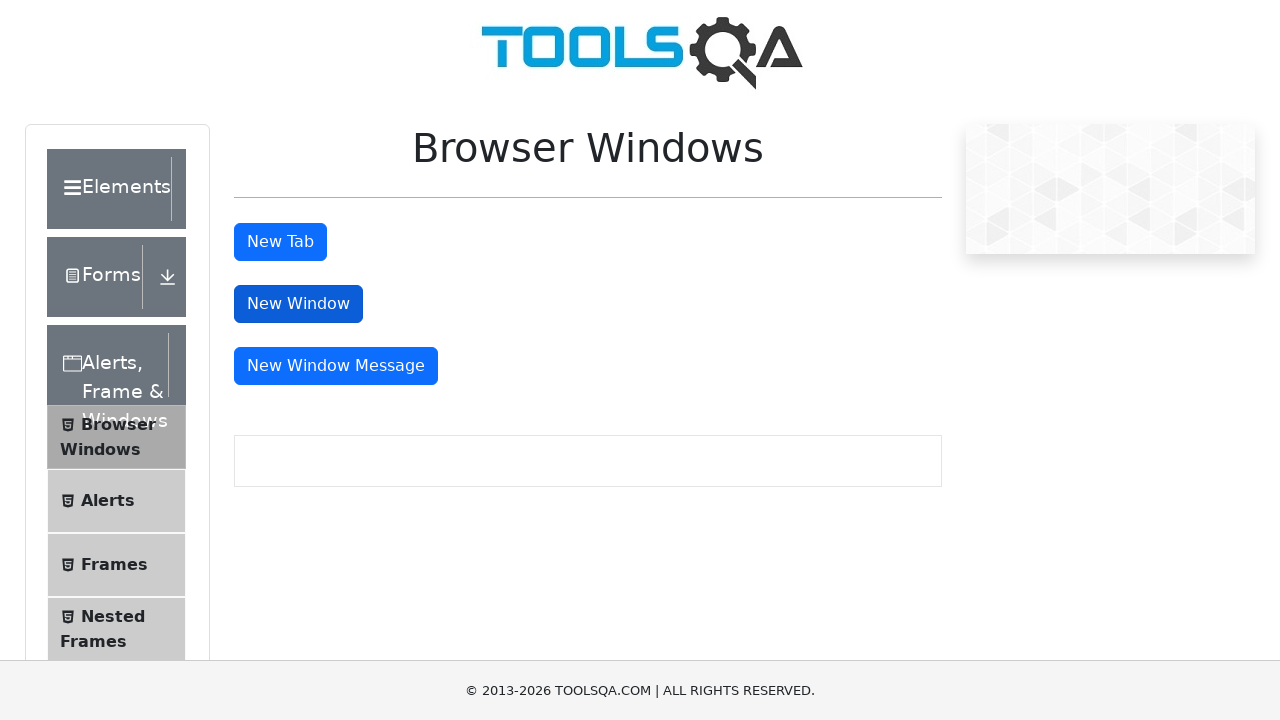

Waited for heading element to load in child window
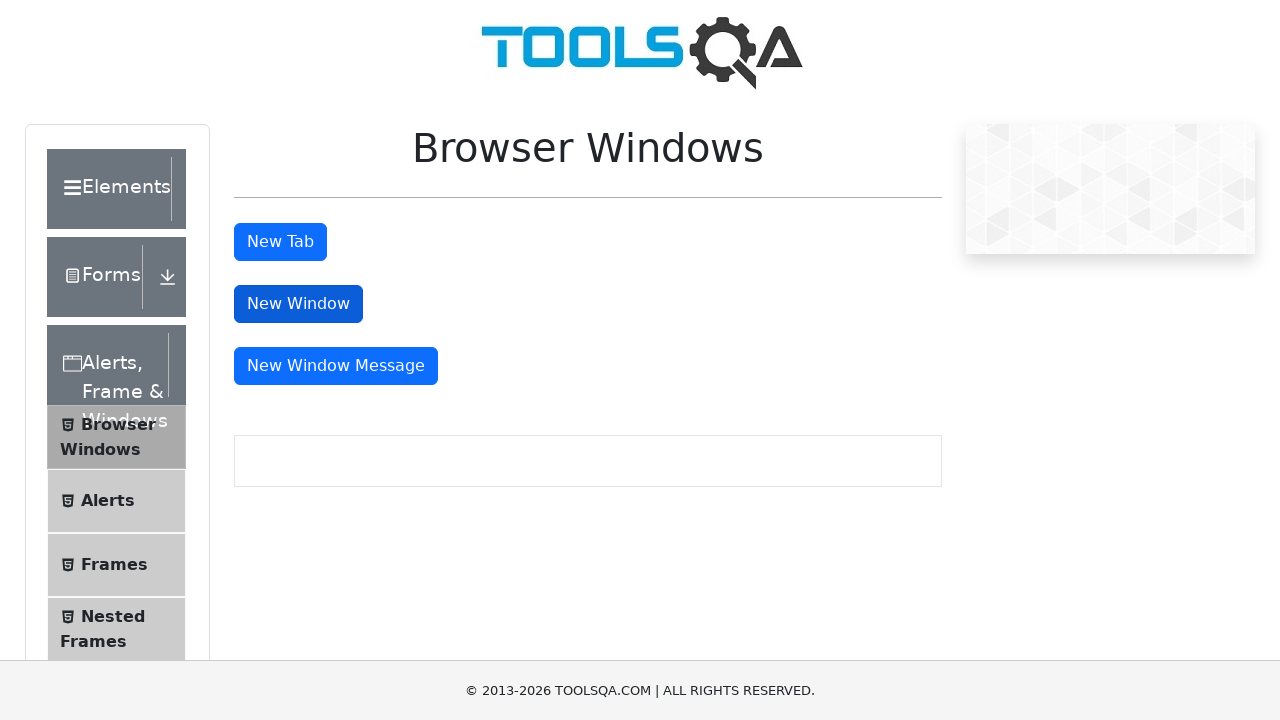

Retrieved heading text from child window: 'This is a sample page'
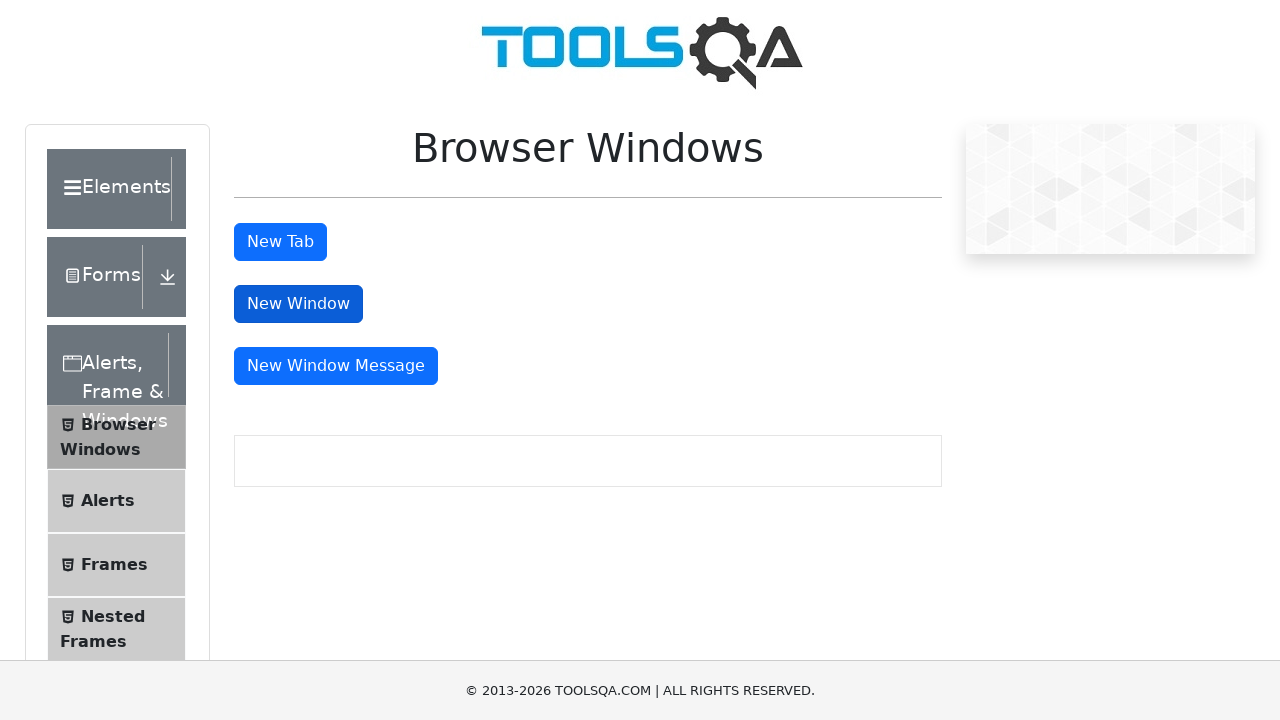

Closed the child window
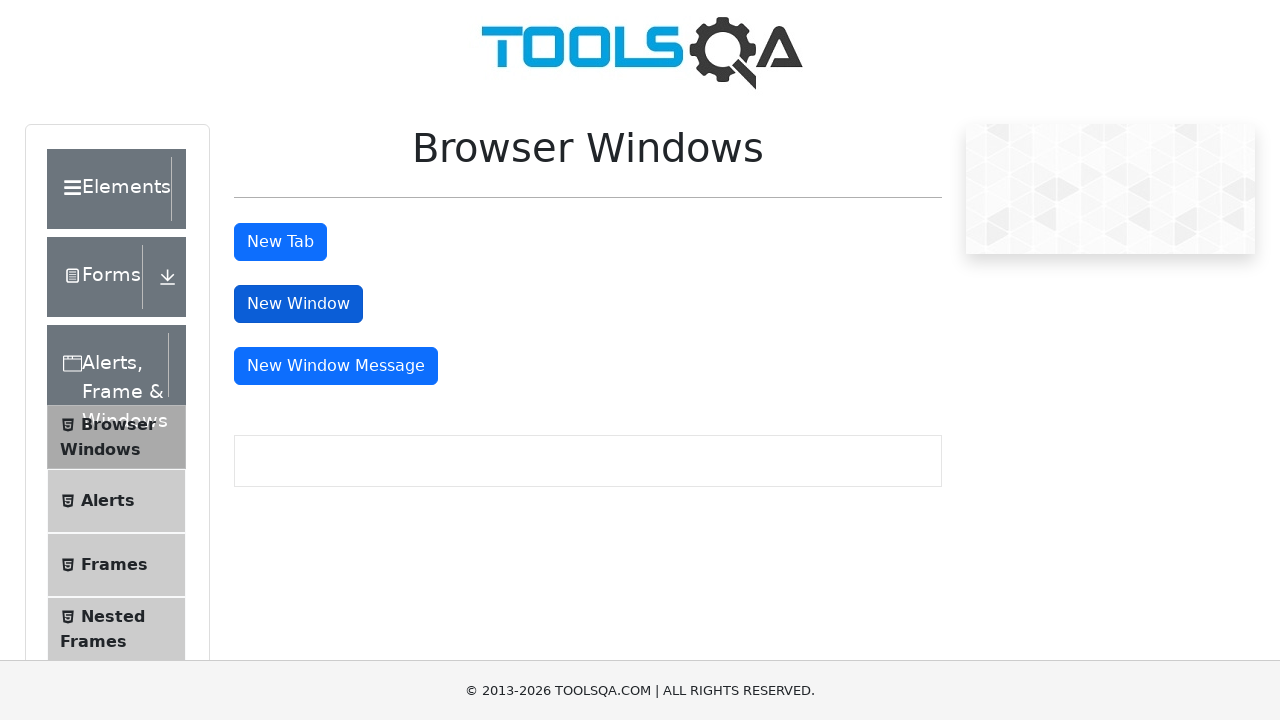

Verified parent window is still active with 'New Window' button visible
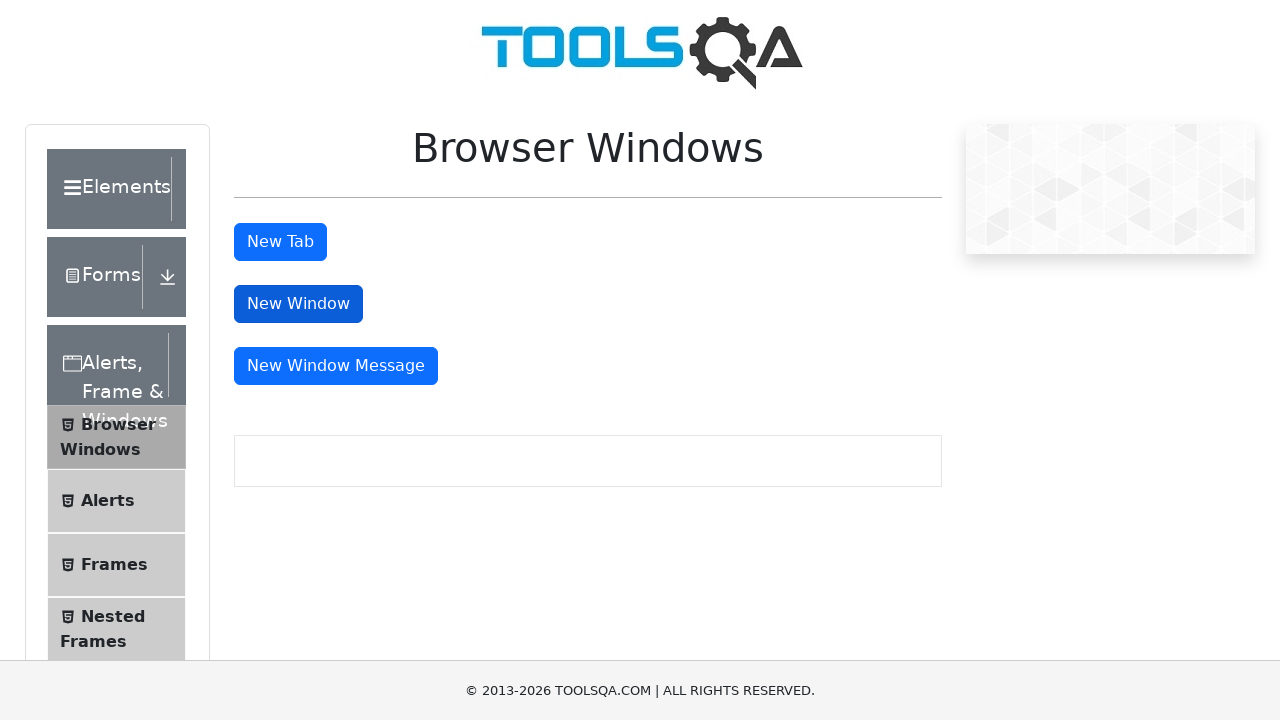

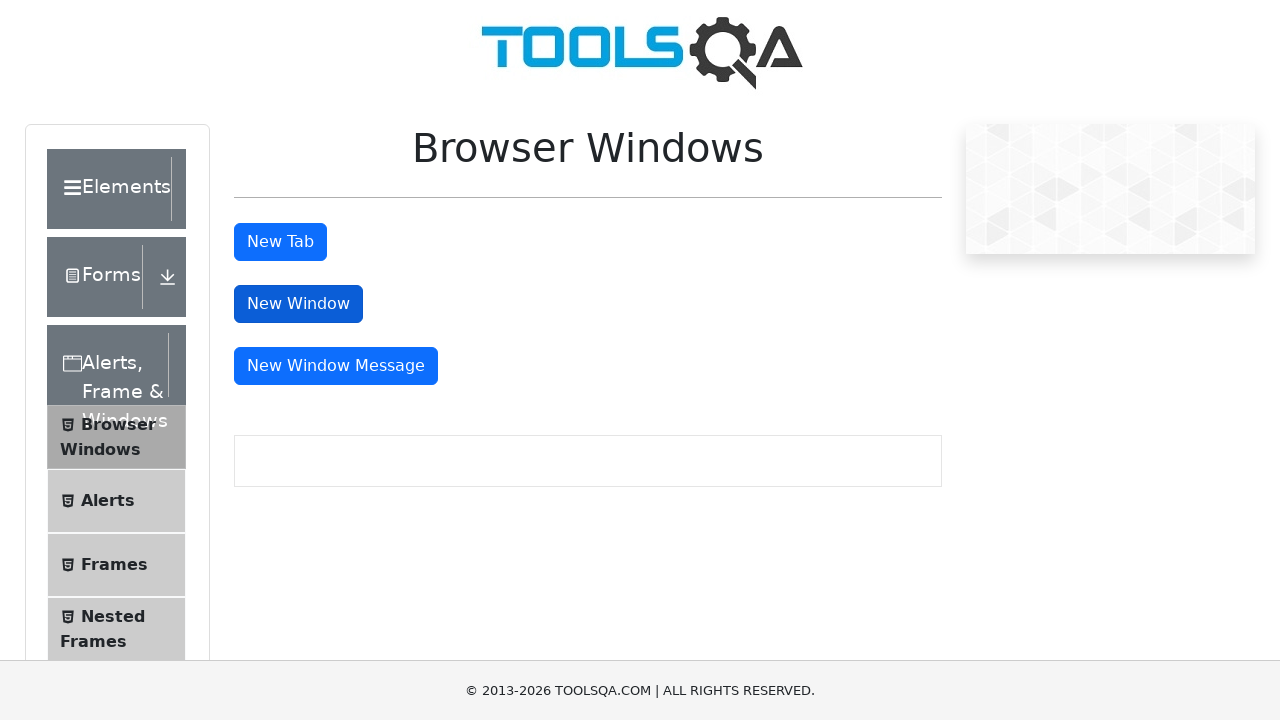